Tests dropdown selection functionality by selecting different options using various methods (by index, value, and visible text)

Starting URL: https://syntaxprojects.com/basic-select-dropdown-demo.php

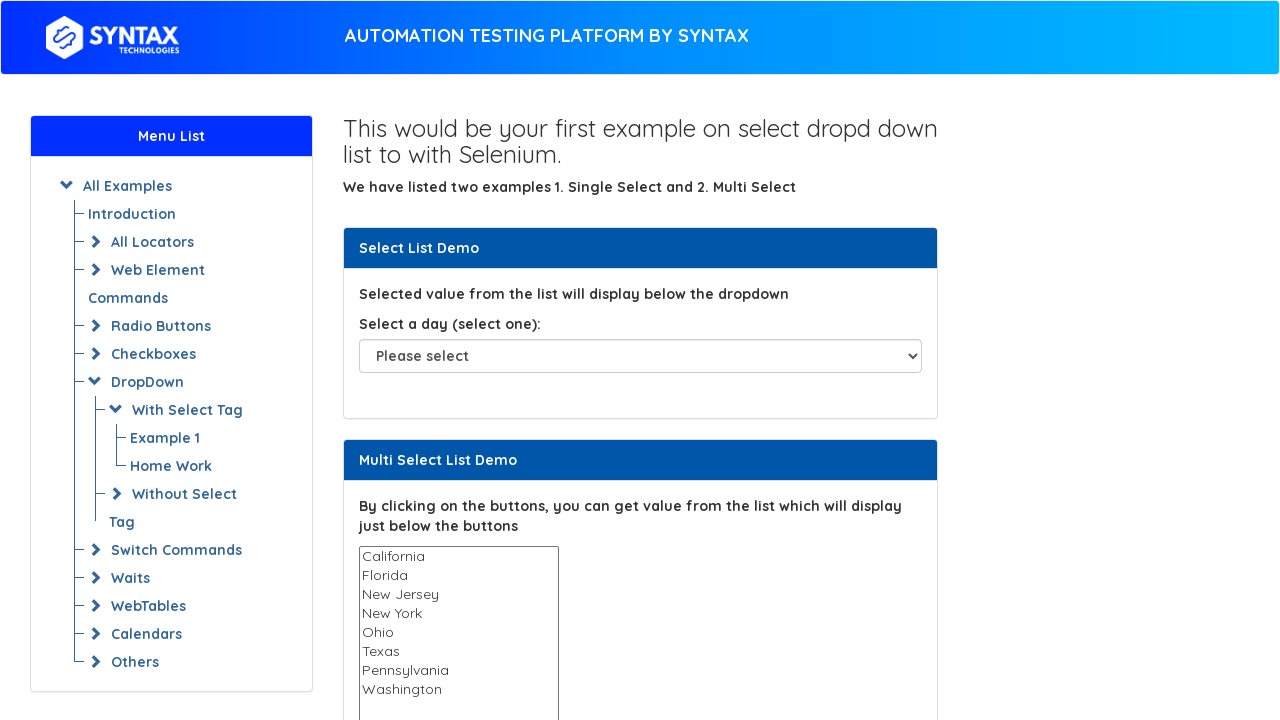

Located dropdown element with id 'select-demo'
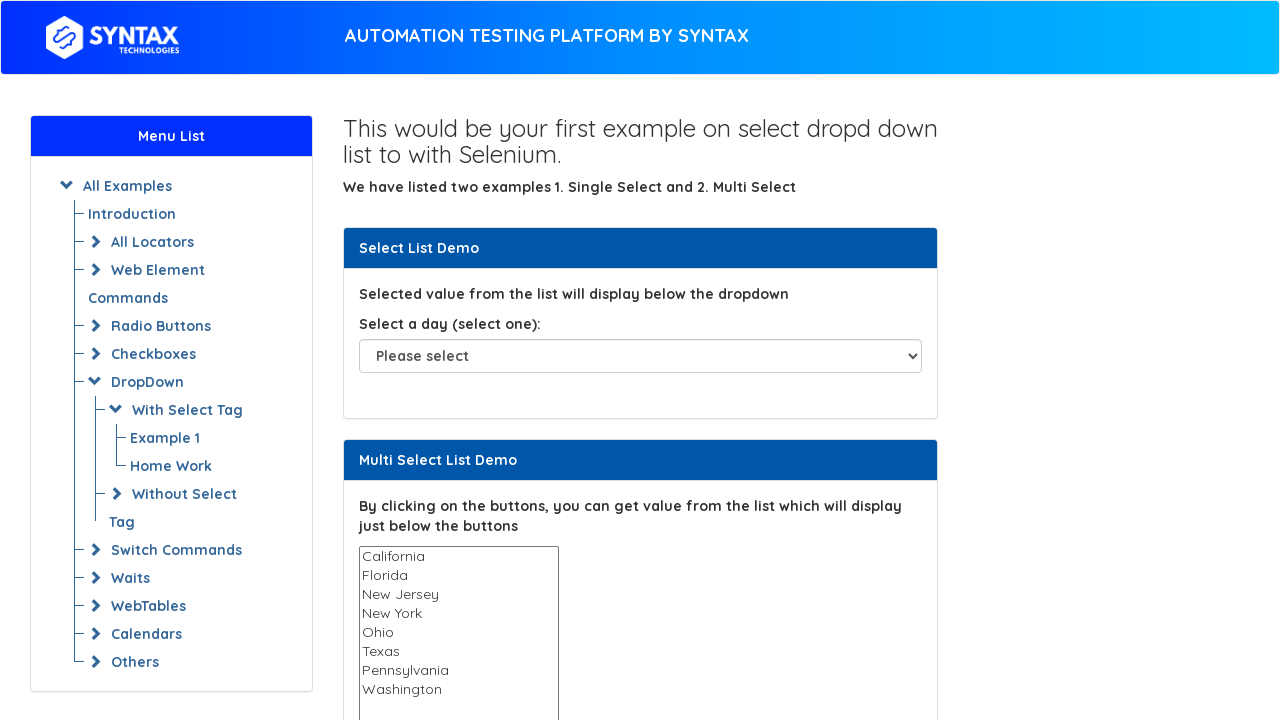

Selected dropdown option by index 1 (Sunday) on select#select-demo
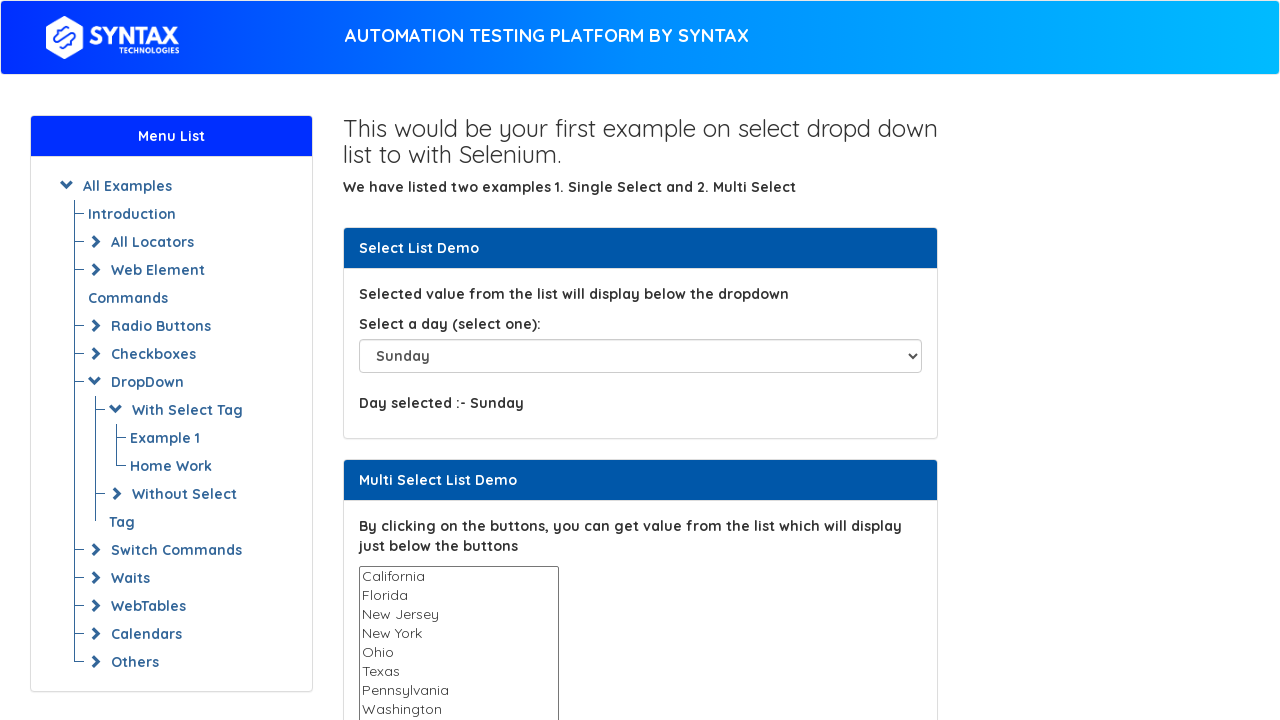

Selected dropdown option by value 'Wednesday' on select#select-demo
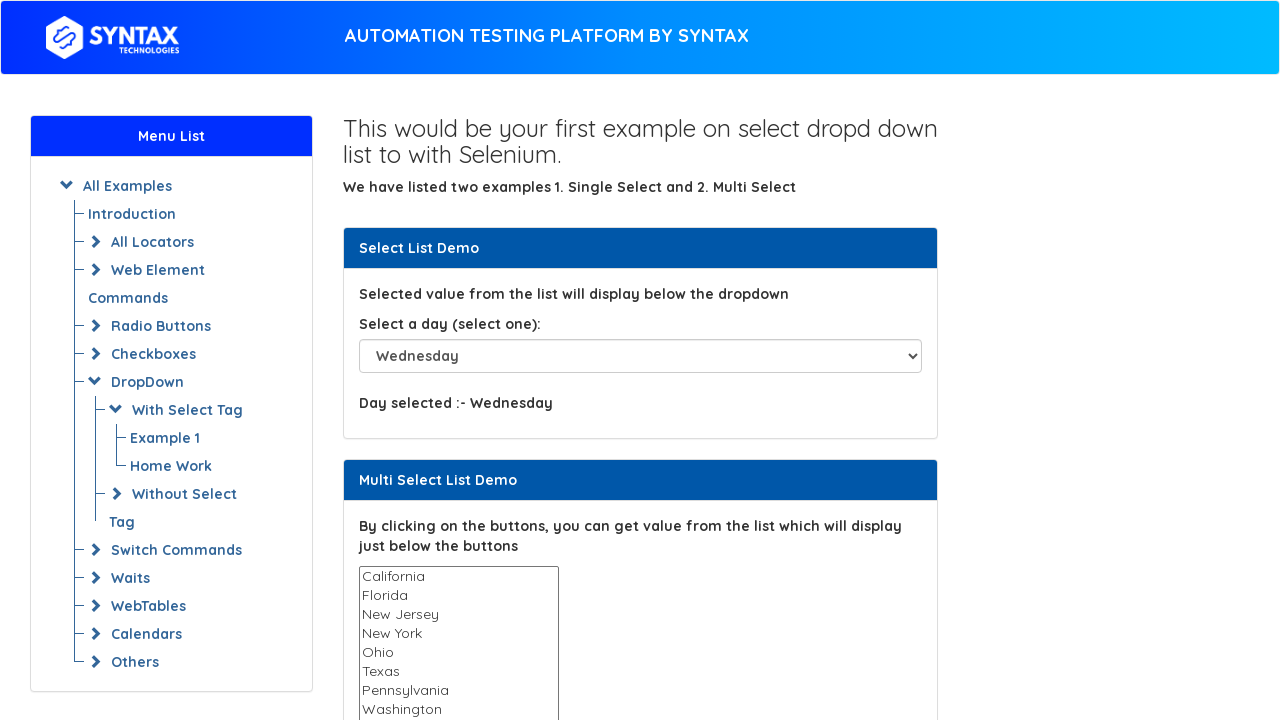

Selected dropdown option by label 'Friday' on select#select-demo
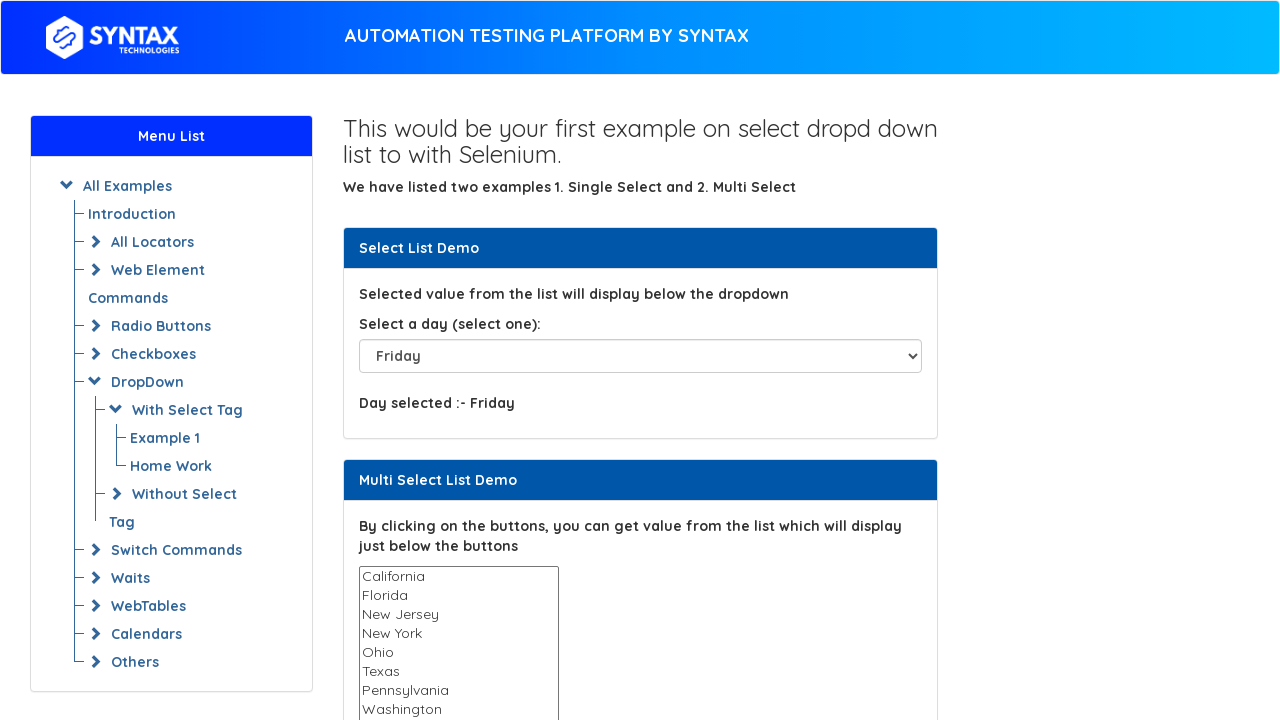

Retrieved all dropdown options for verification
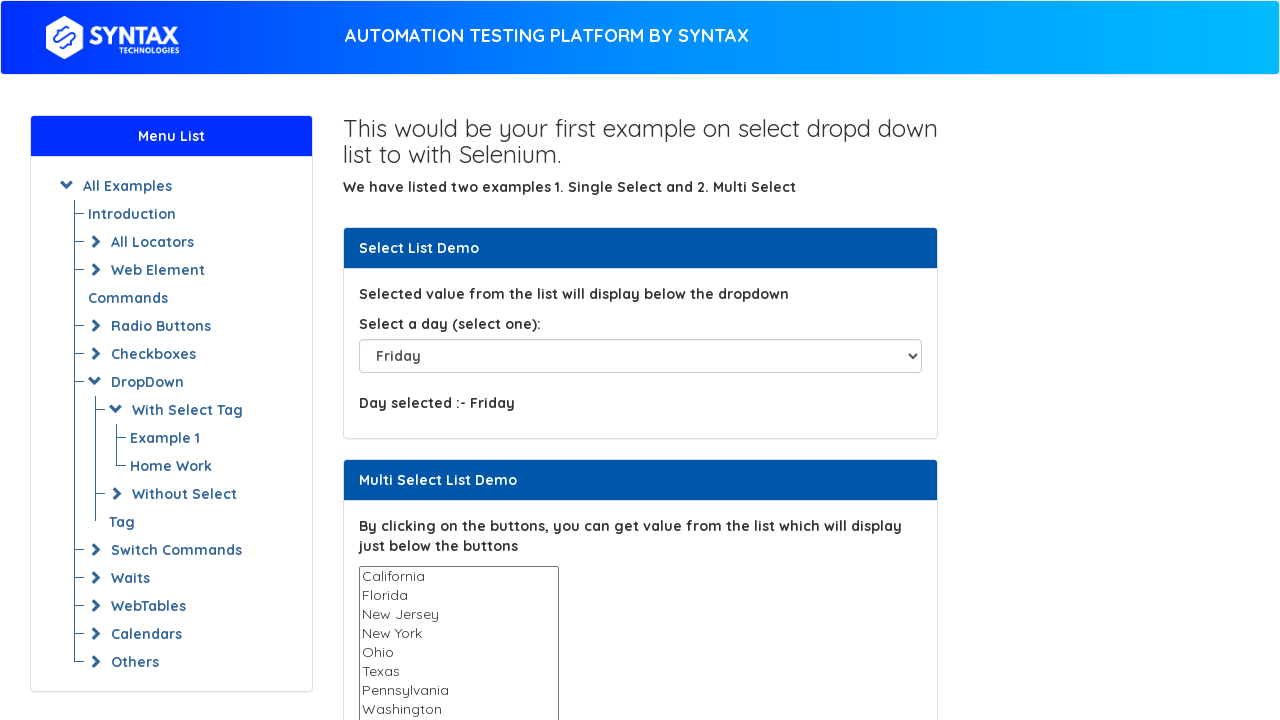

Printed dropdown option: 'Please select'
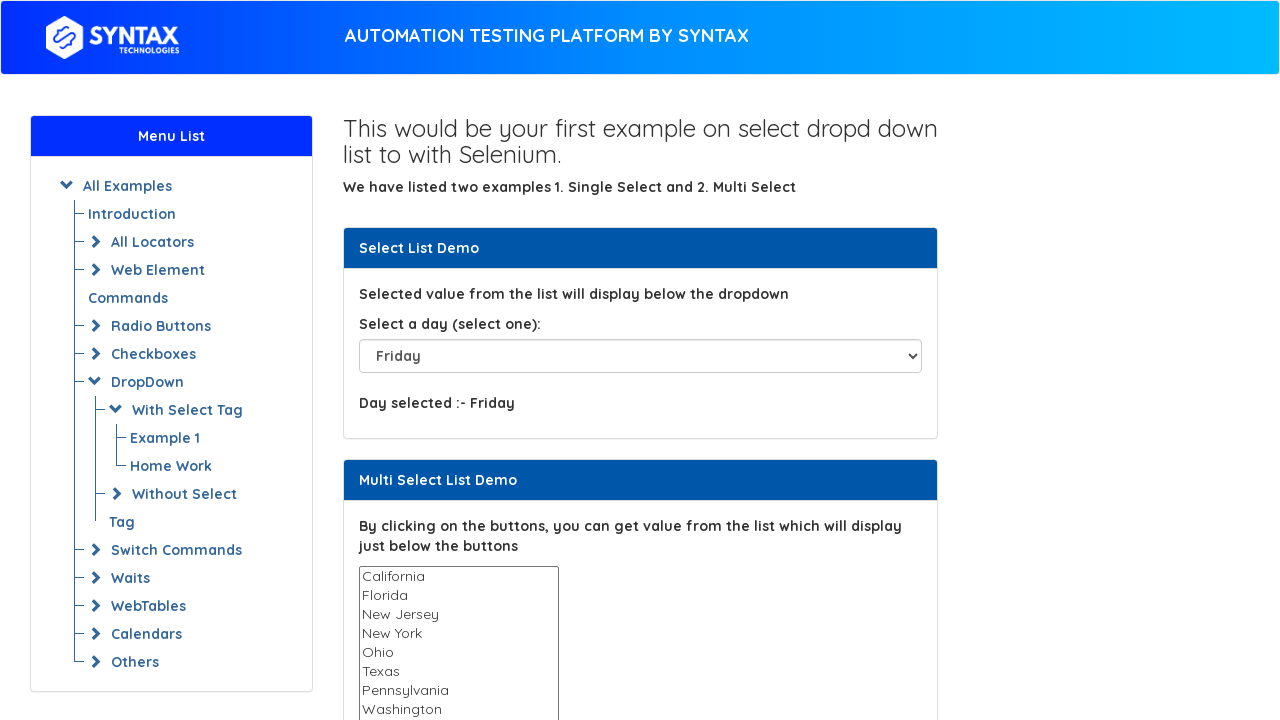

Printed dropdown option: 'Sunday'
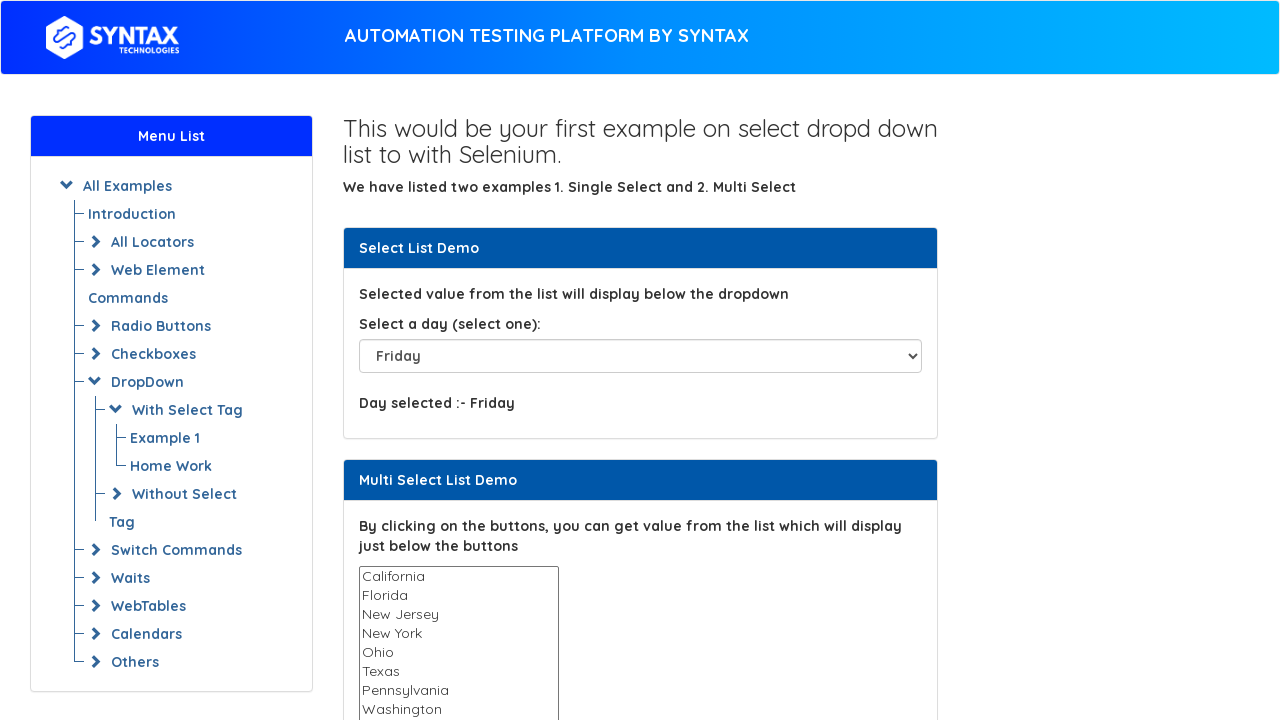

Printed dropdown option: 'Monday'
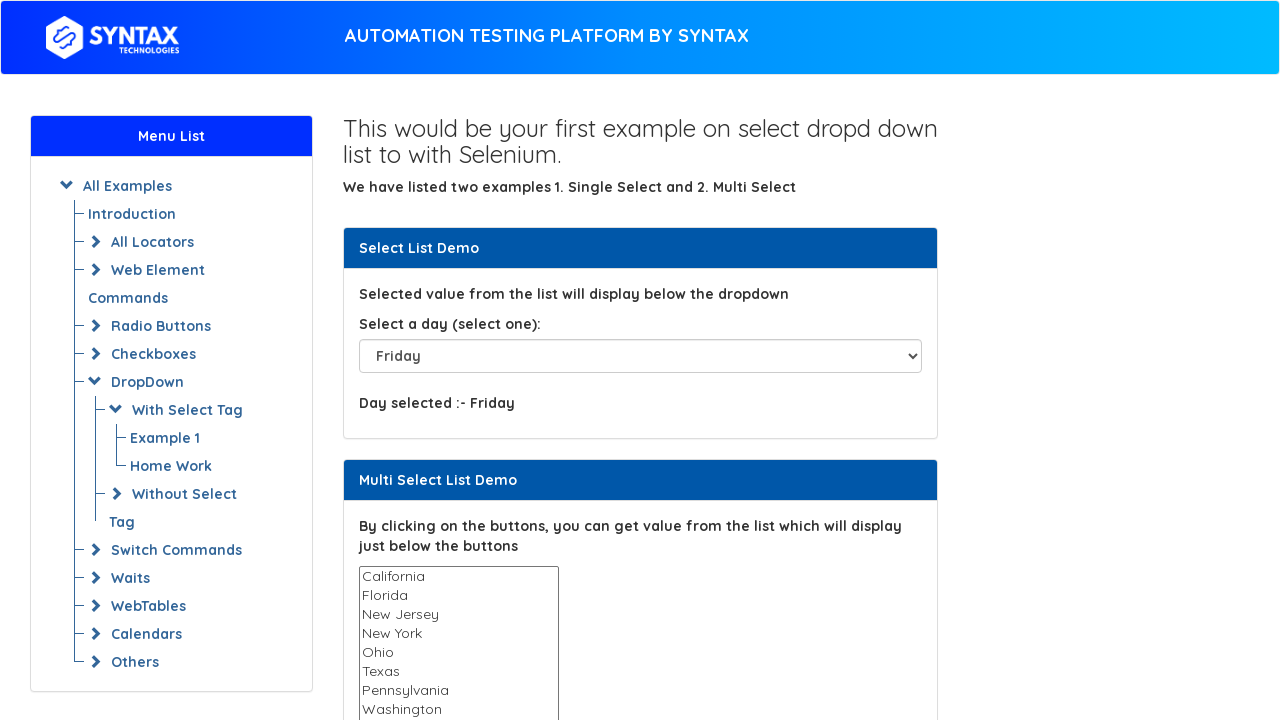

Printed dropdown option: 'Tuesday'
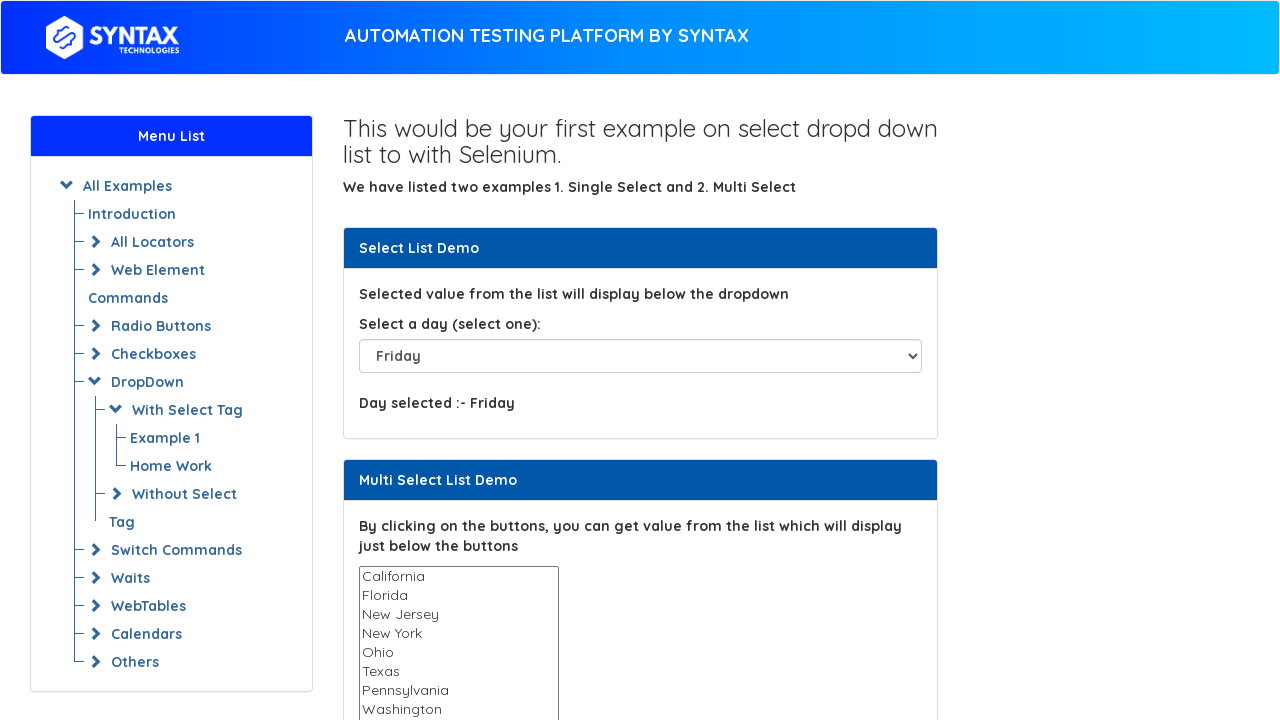

Printed dropdown option: 'Wednesday'
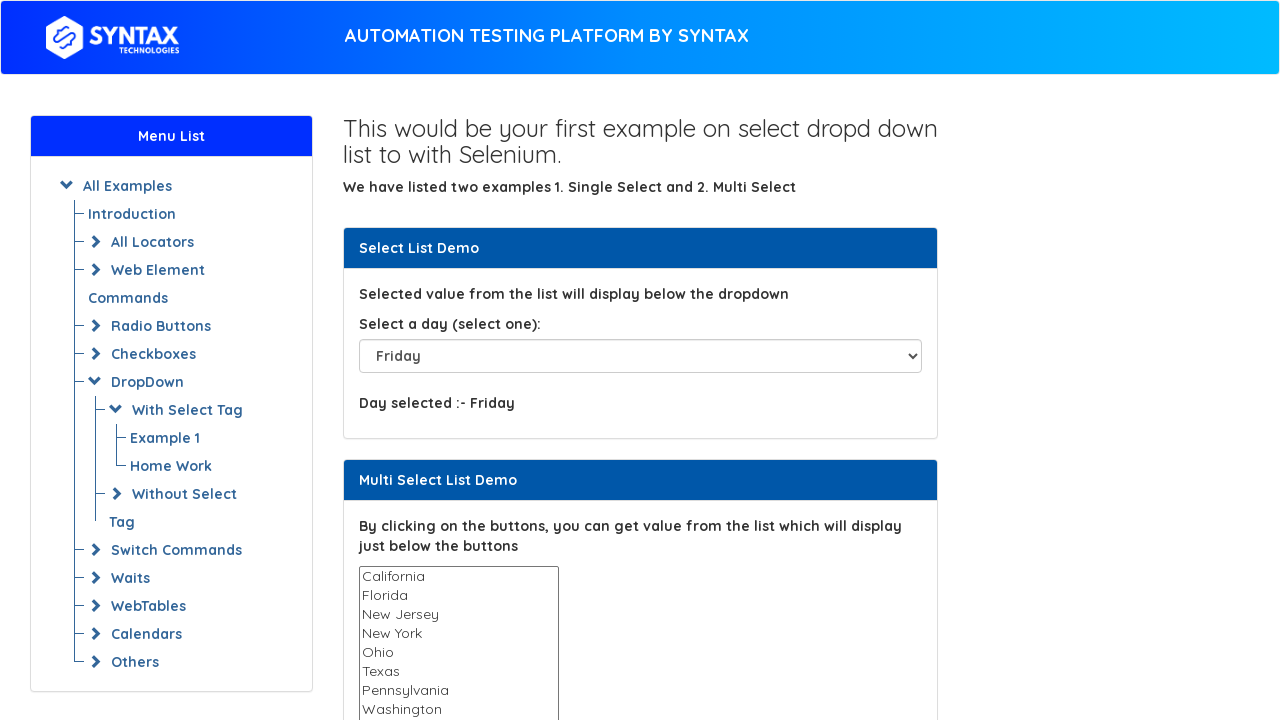

Printed dropdown option: 'Thursday'
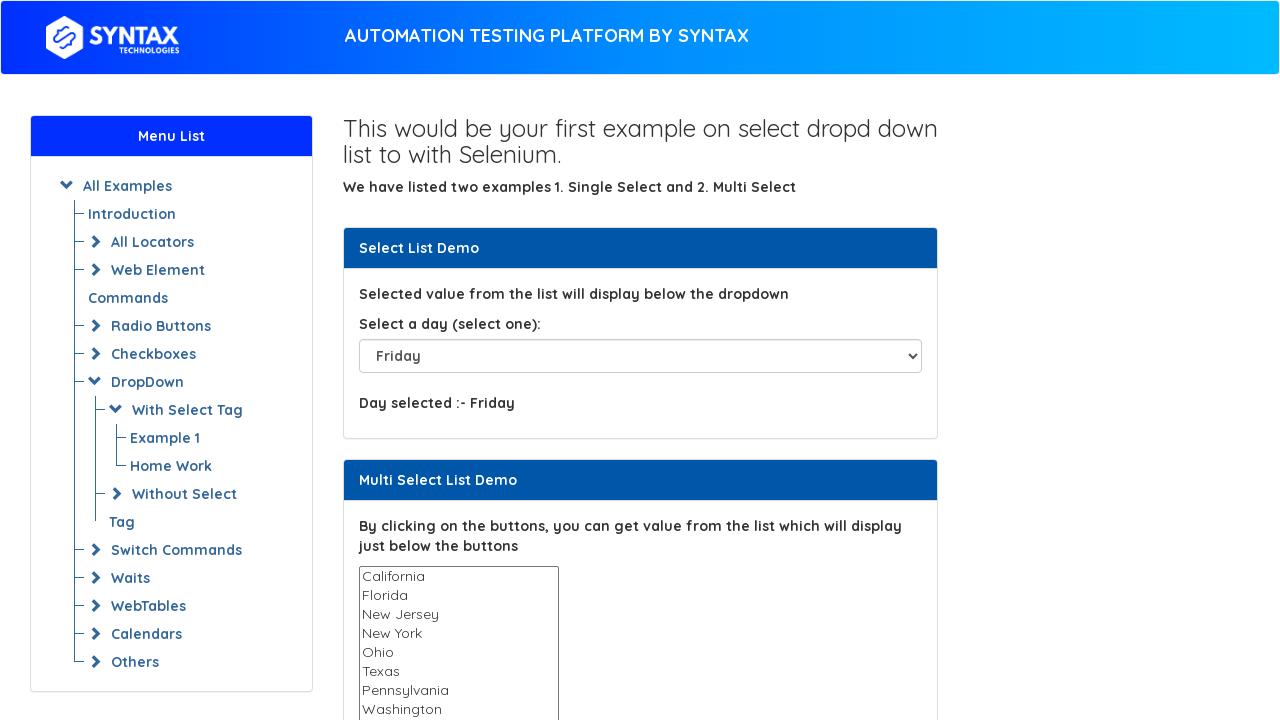

Printed dropdown option: 'Friday'
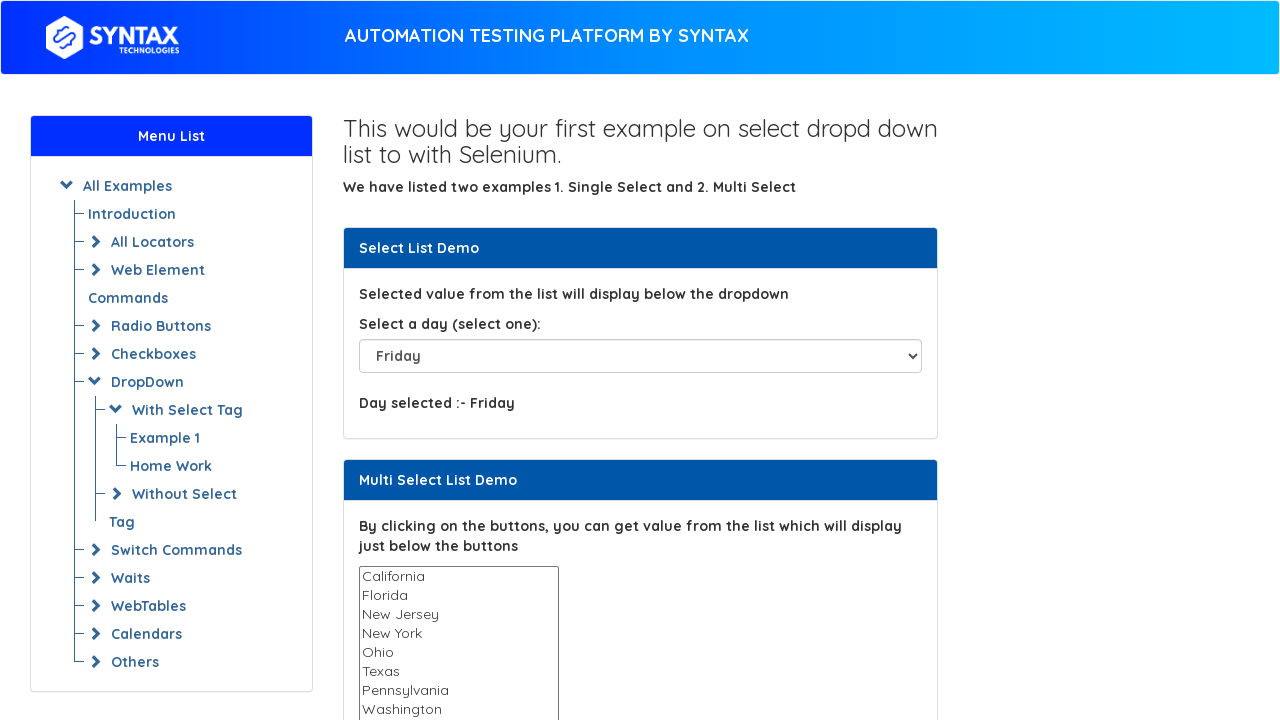

Printed dropdown option: 'Saturday'
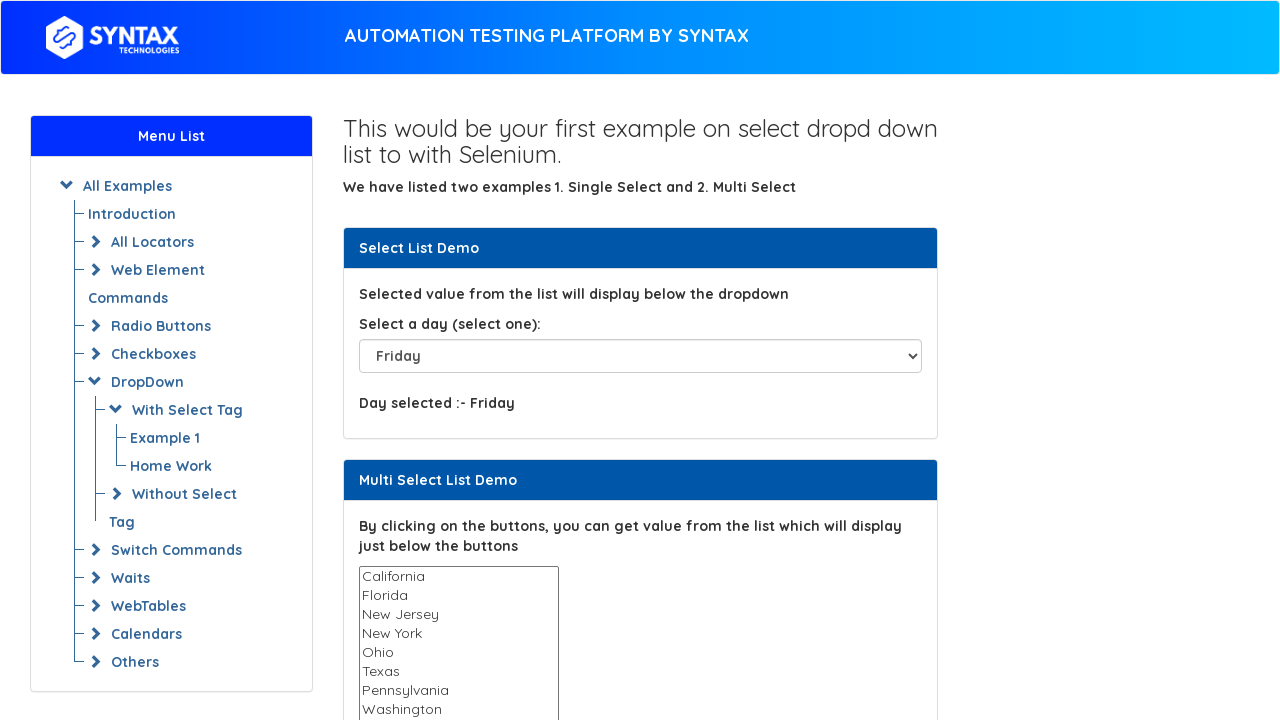

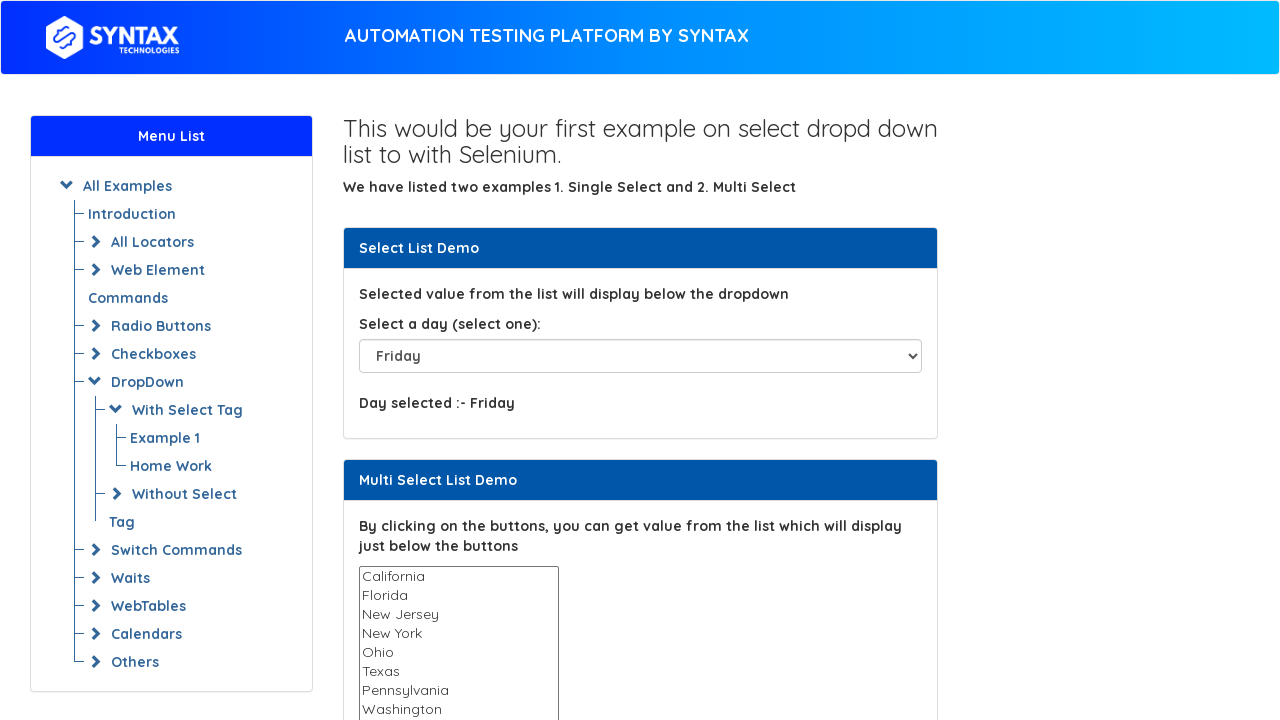